Tests keyboard shortcuts functionality by entering text in a textarea, selecting all with Ctrl+A, copying with Ctrl+C, tabbing to the next field, and pasting with Ctrl+V

Starting URL: https://text-compare.com/

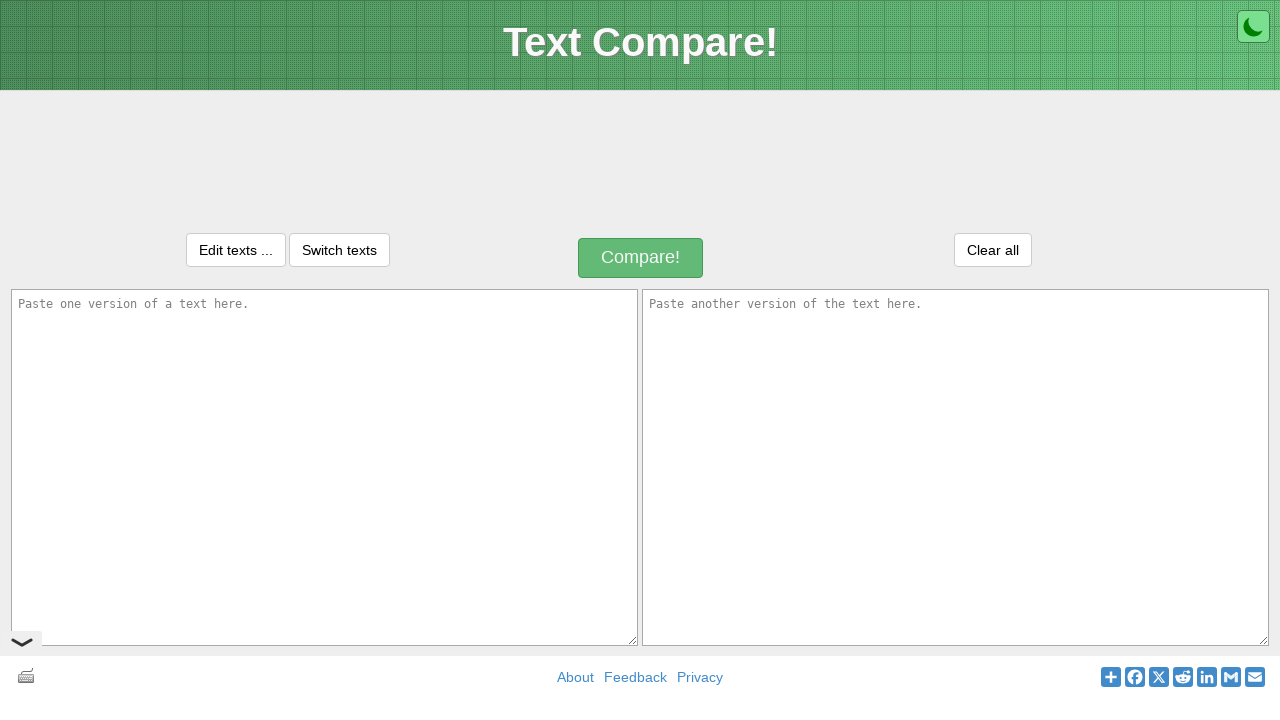

Entered text 'This is my first java program' in the first textarea on textarea#inputText1
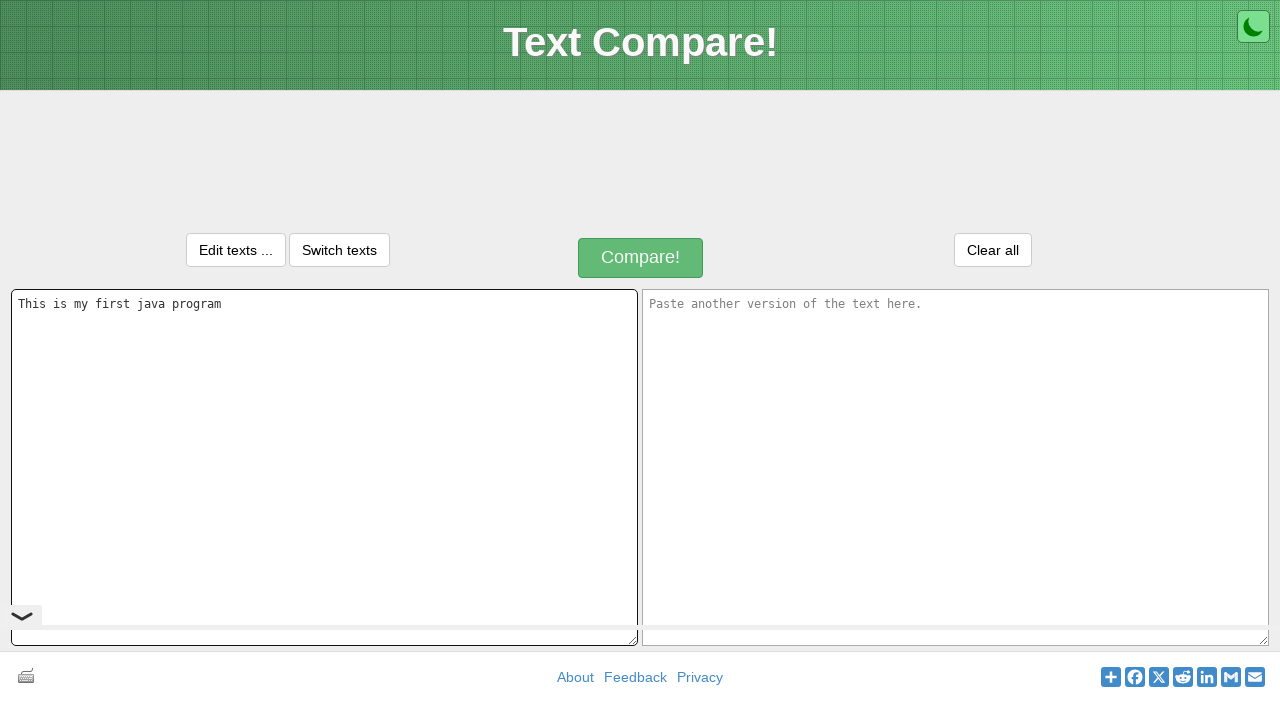

Selected all text with Ctrl+A keyboard shortcut
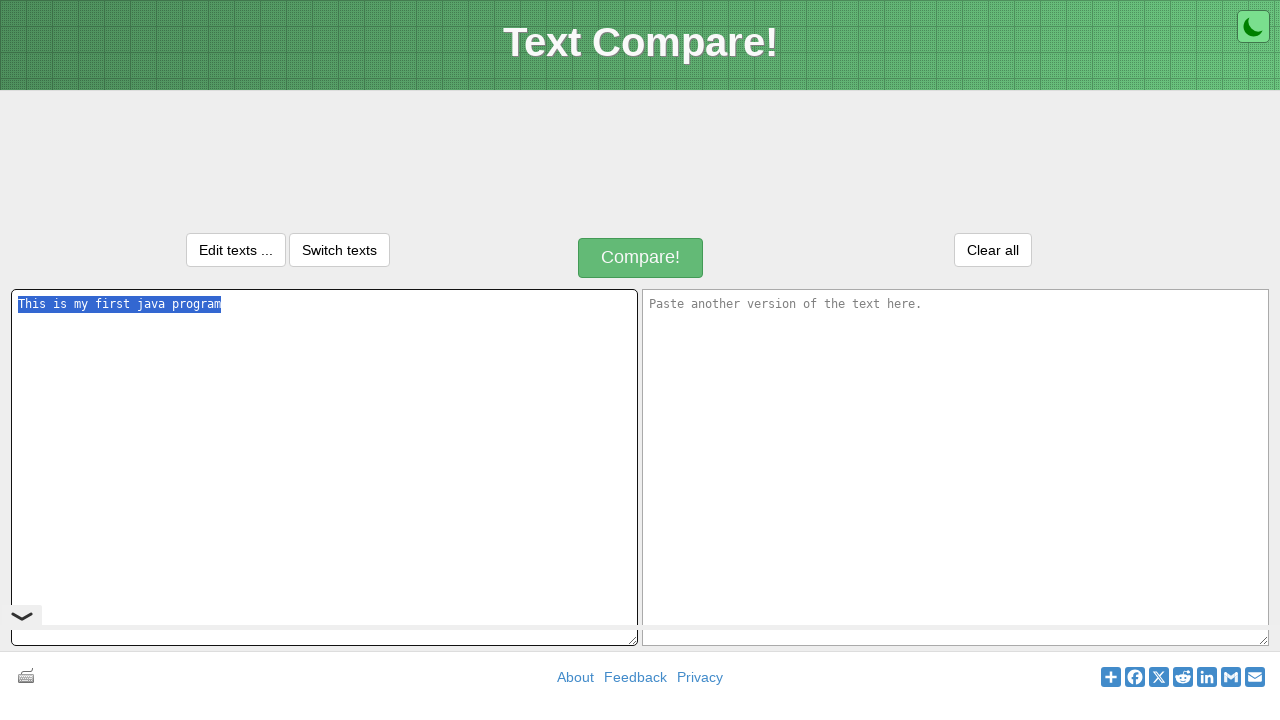

Copied selected text with Ctrl+C keyboard shortcut
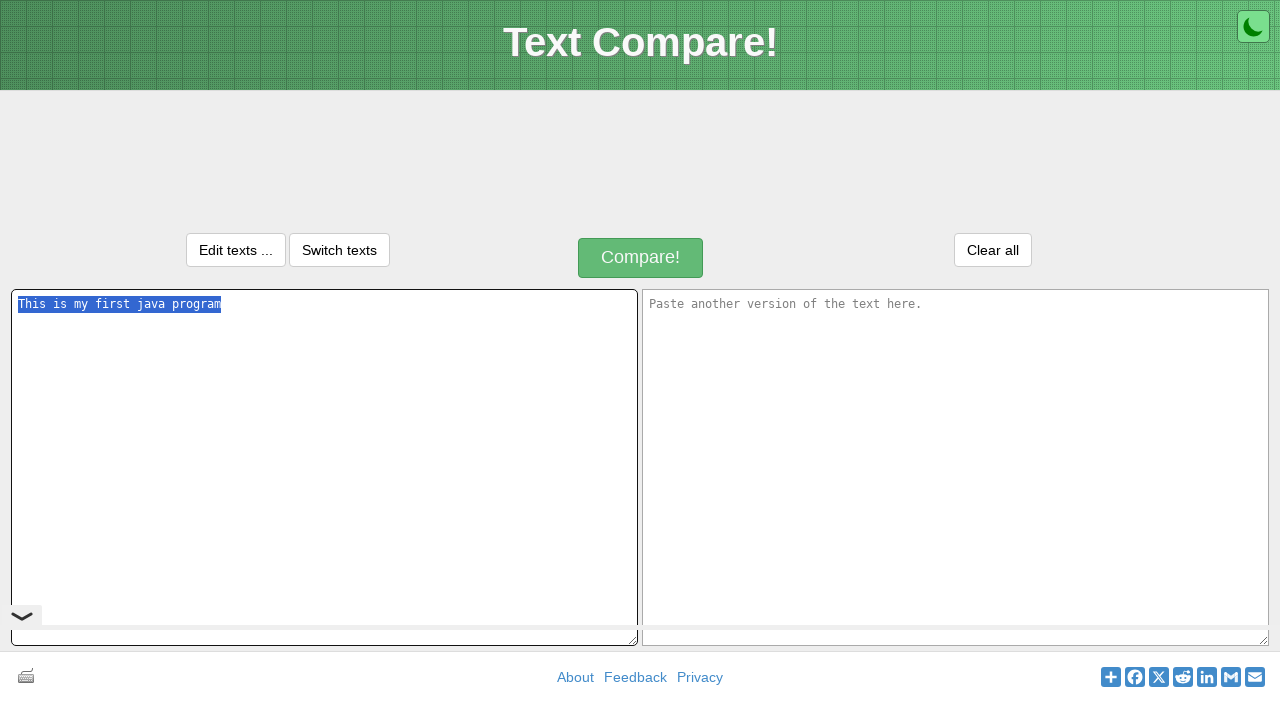

Tabbed to the next textarea field
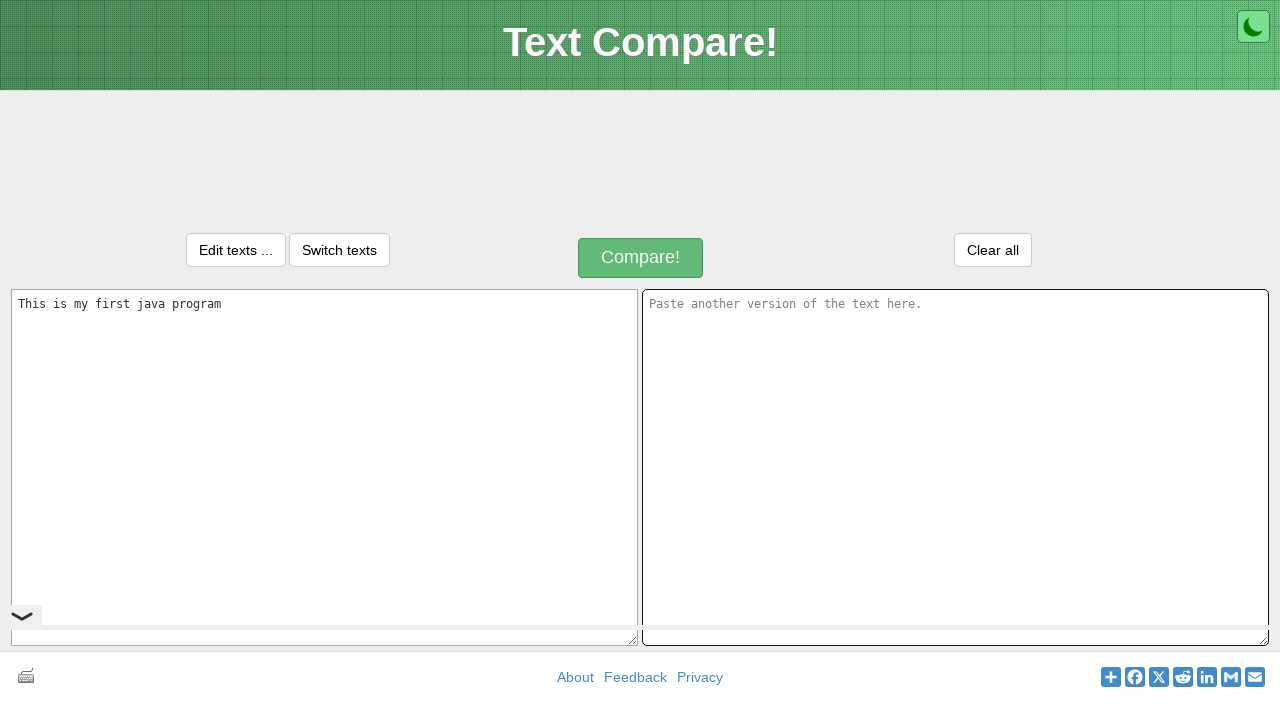

Pasted copied text with Ctrl+V keyboard shortcut
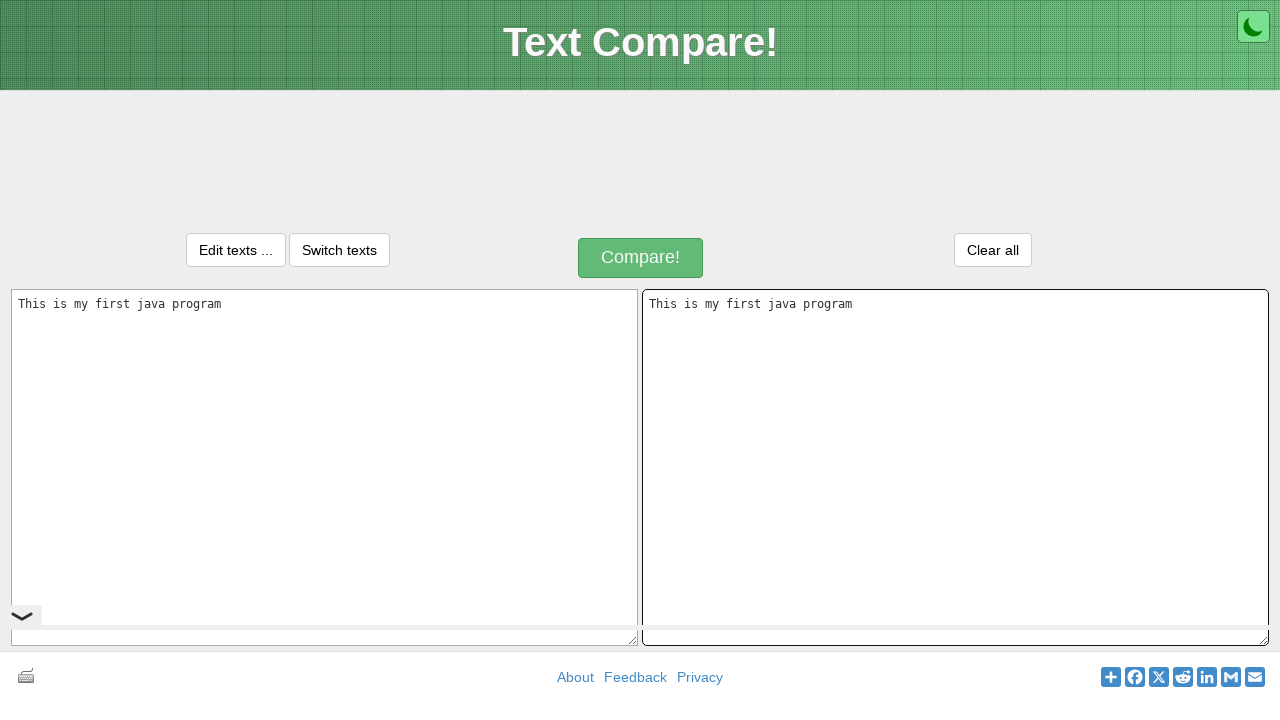

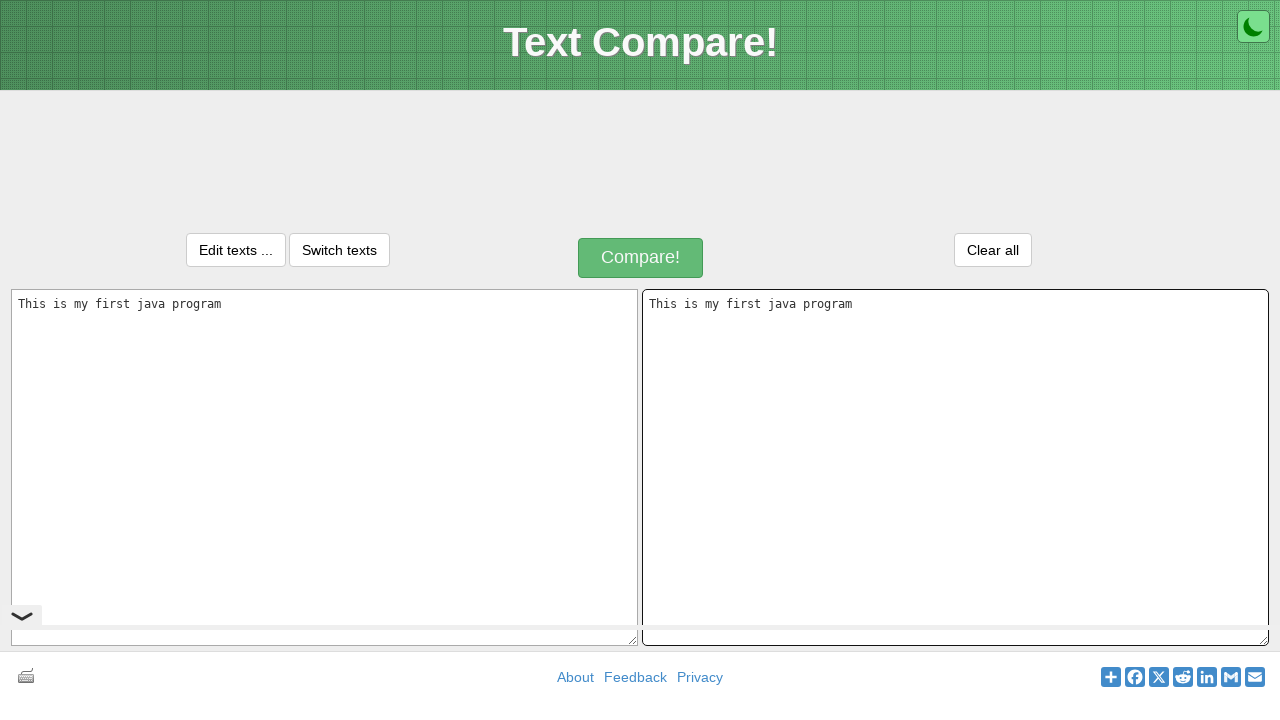